Navigates to the Calley auto-dialer app information page and maximizes the browser window

Starting URL: https://www.getcalley.com/how-calley-auto-dialer-app-works/

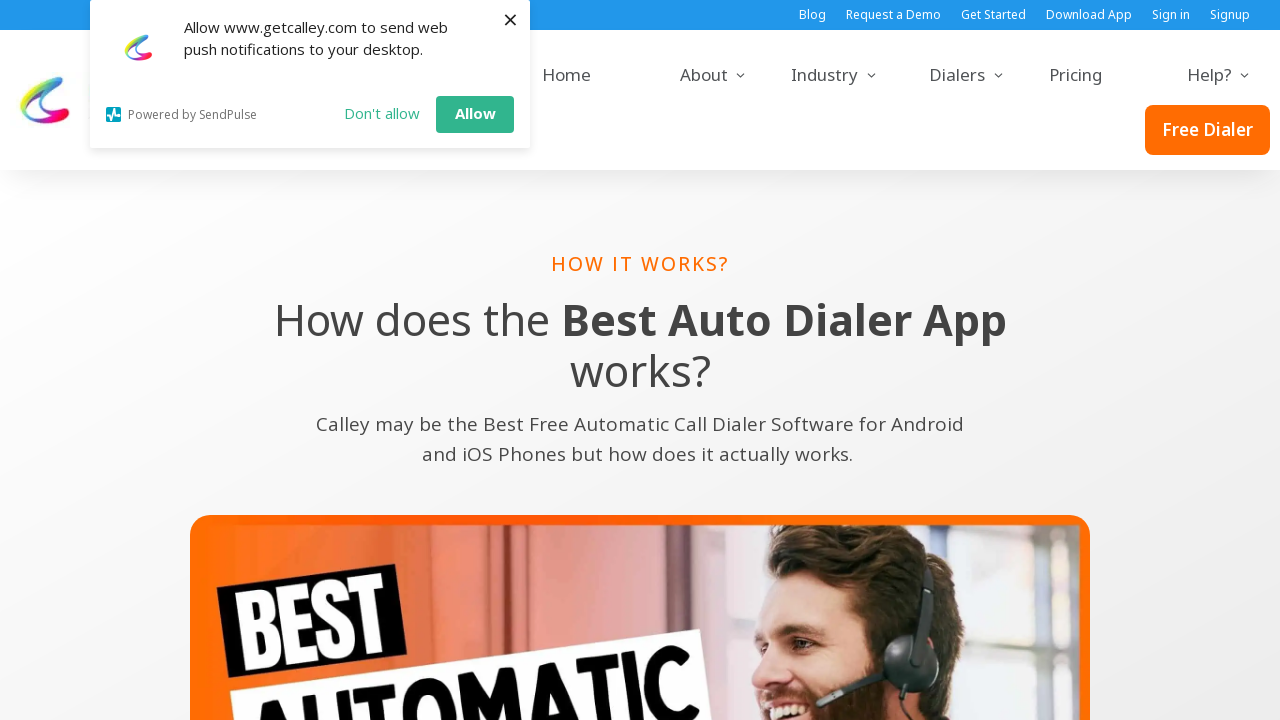

Navigated to Calley auto-dialer app information page
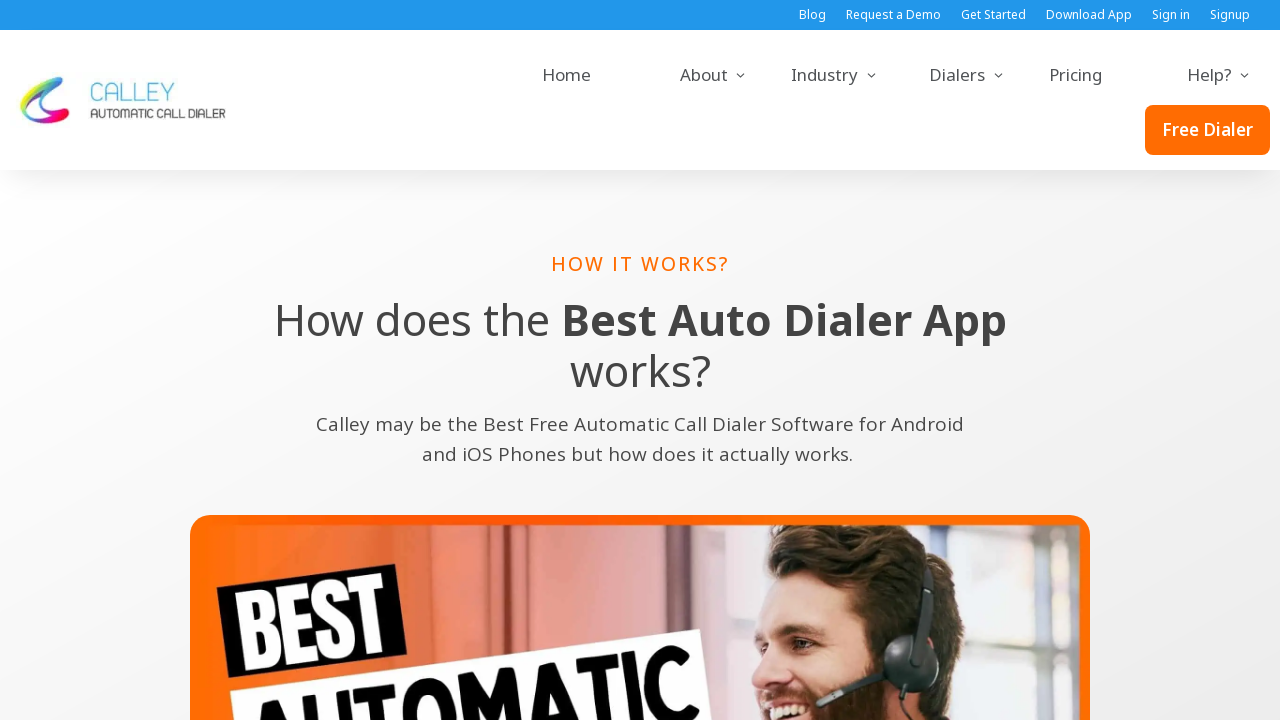

Maximized browser window
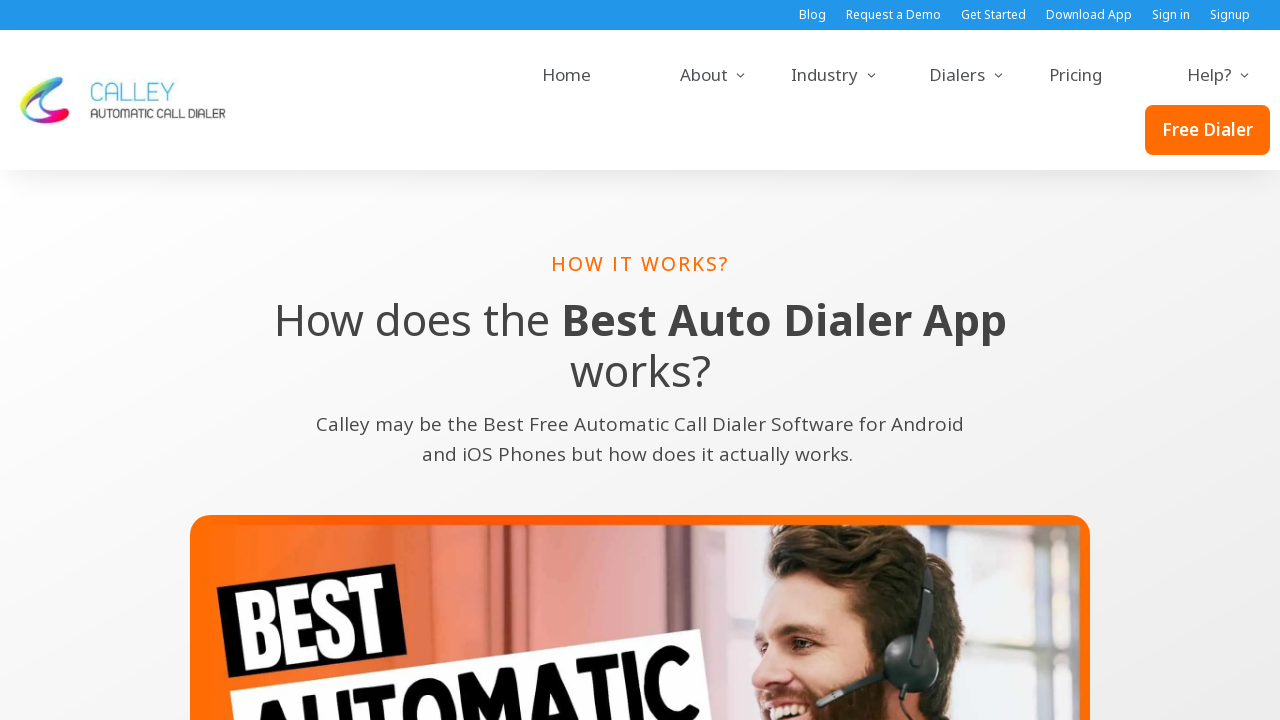

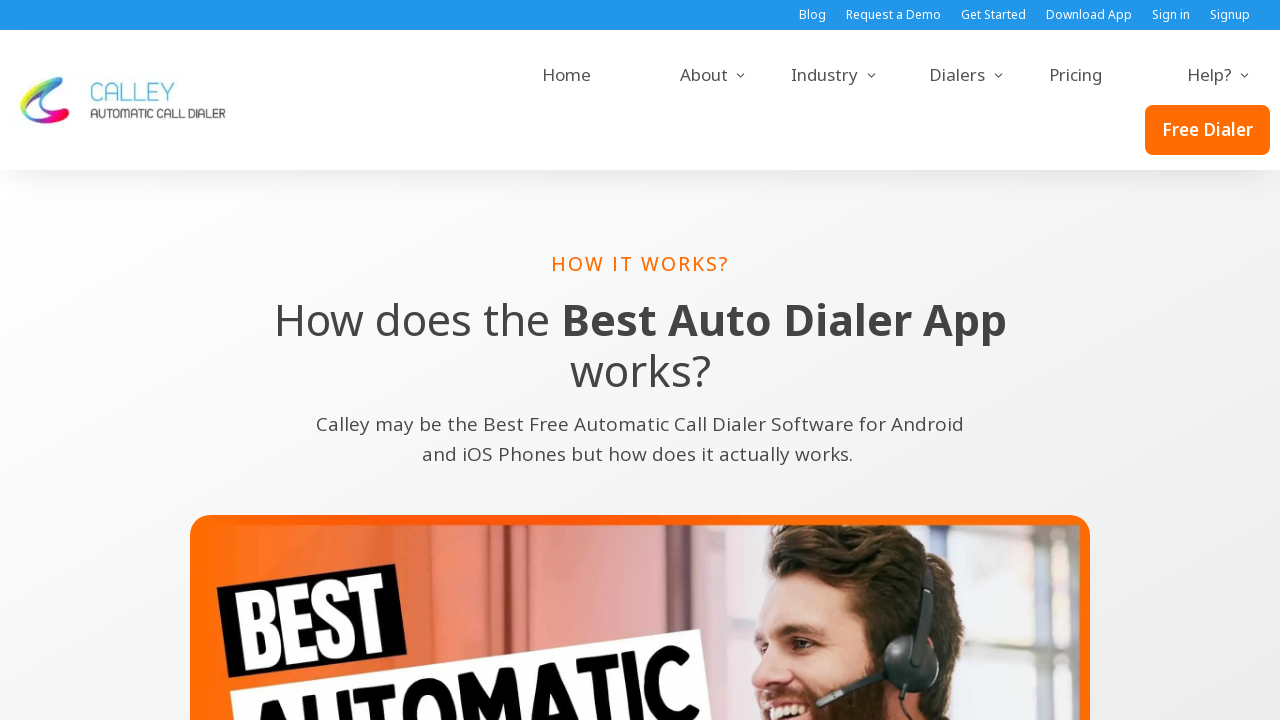